Tests browser navigation functionality by navigating to GitHub homepage, then to a user profile page, using browser back and forward buttons, and verifying the final URL matches the expected profile page.

Starting URL: https://github.com/

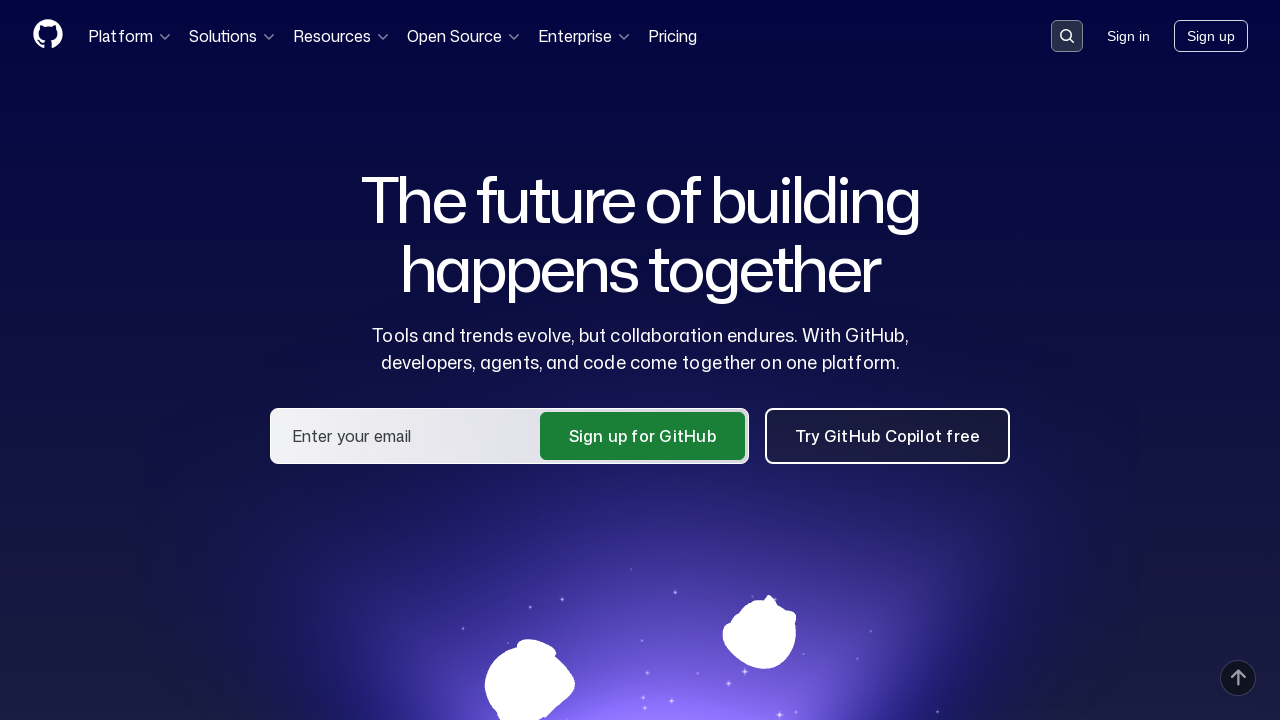

Navigated to GitHub user profile page (HamidurRahman1)
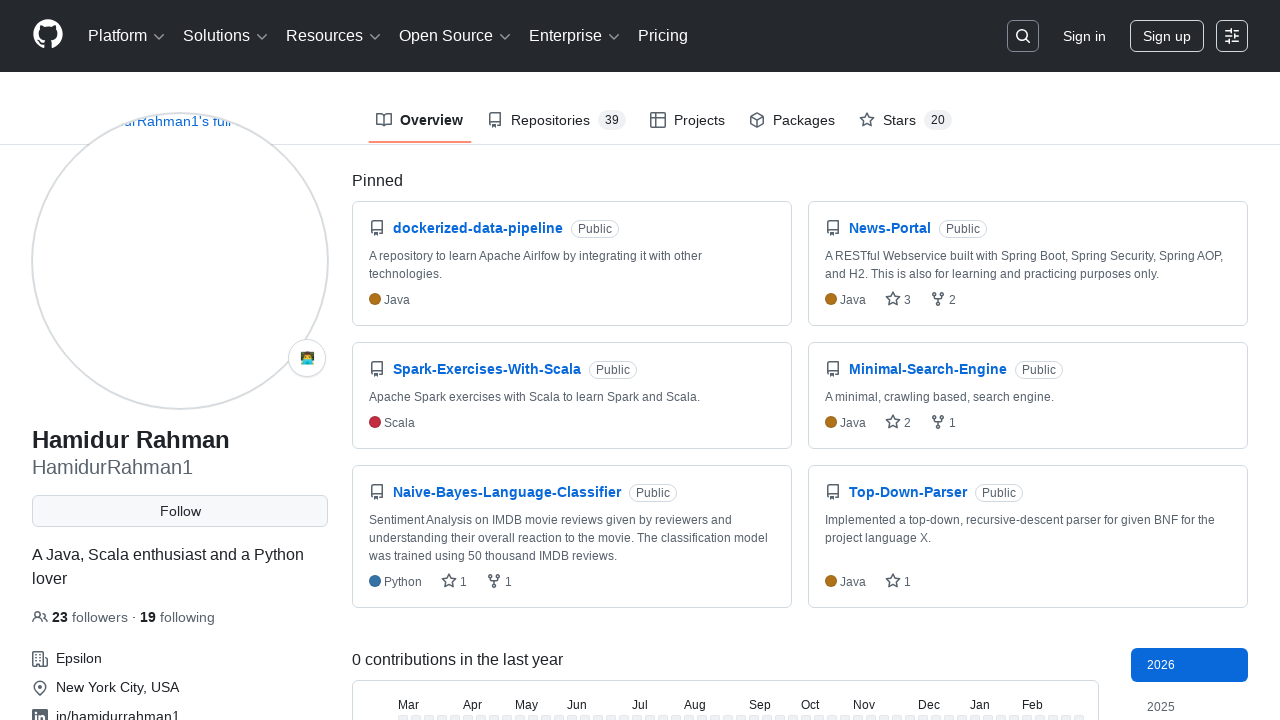

Waited for profile page to fully load (domcontentloaded)
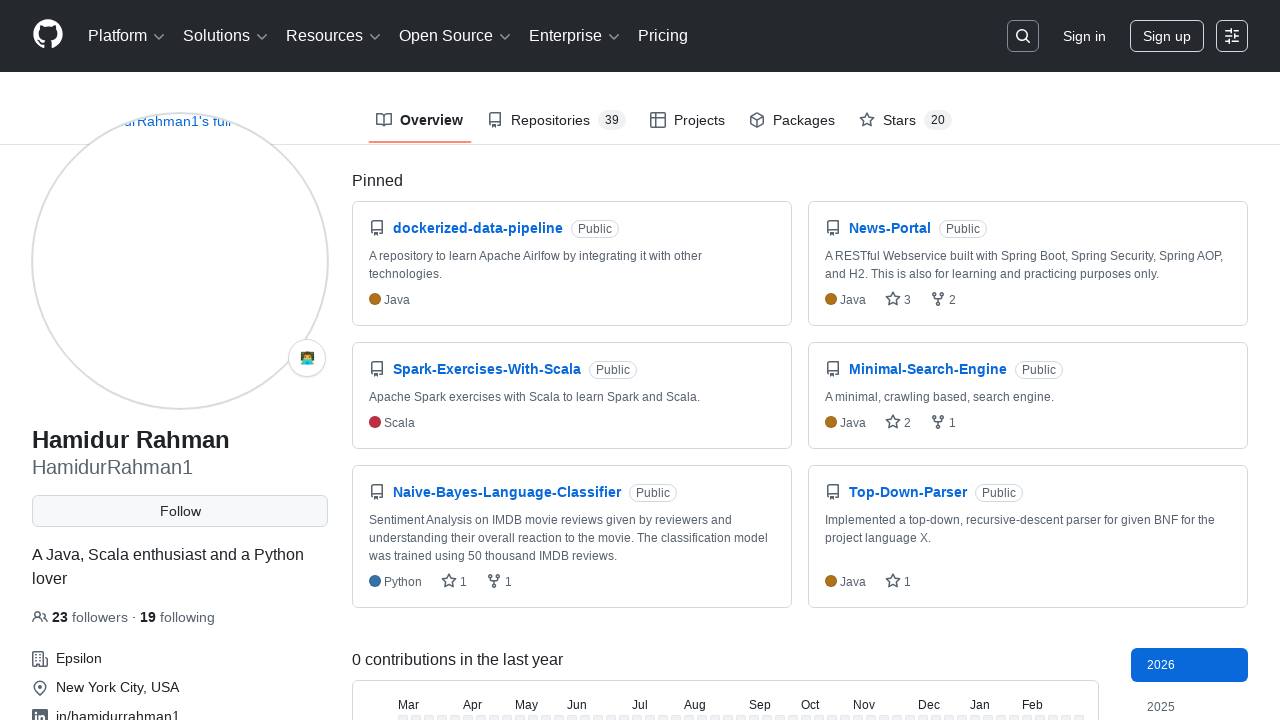

Navigated back to previous page using browser back button
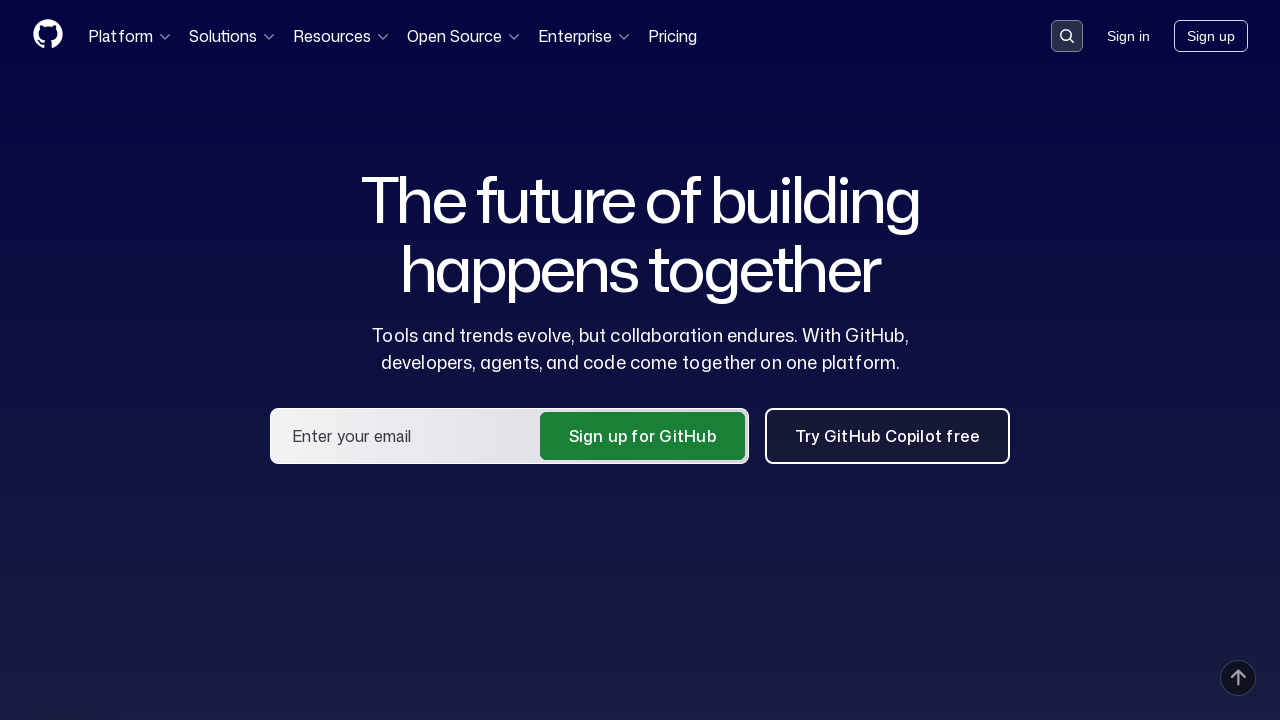

Waited for previous page to fully load (domcontentloaded)
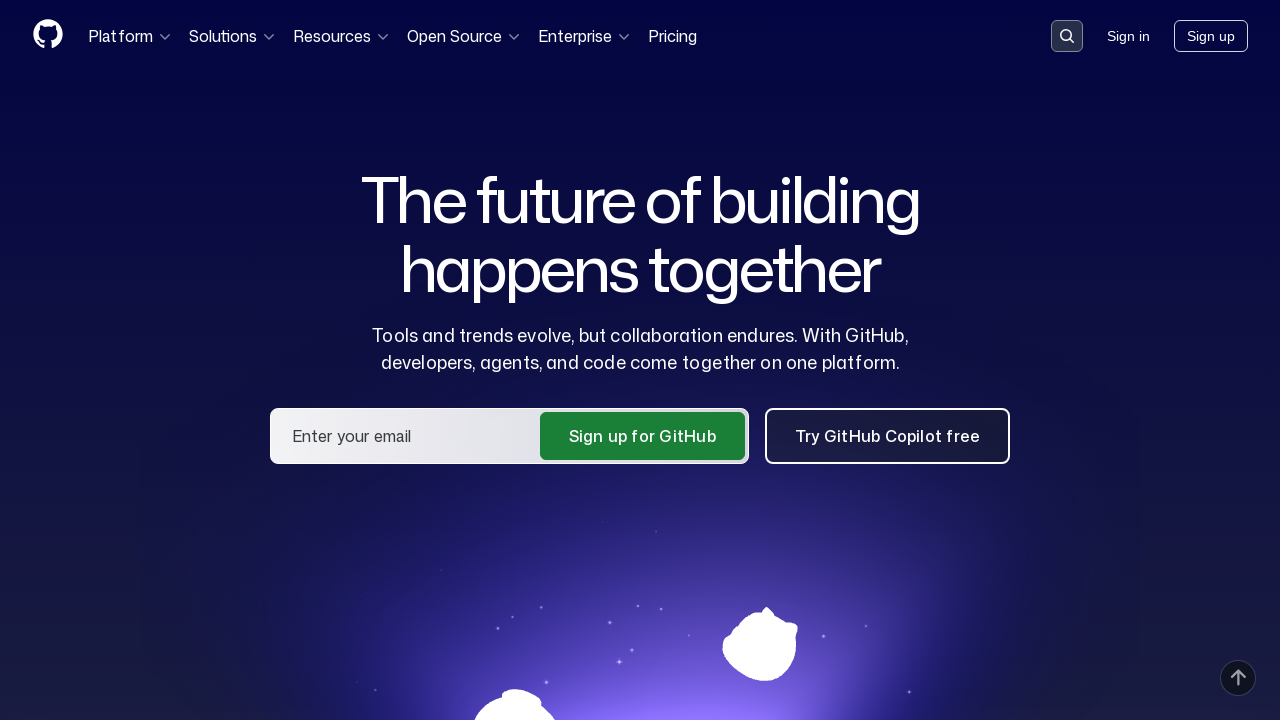

Navigated forward to profile page using browser forward button
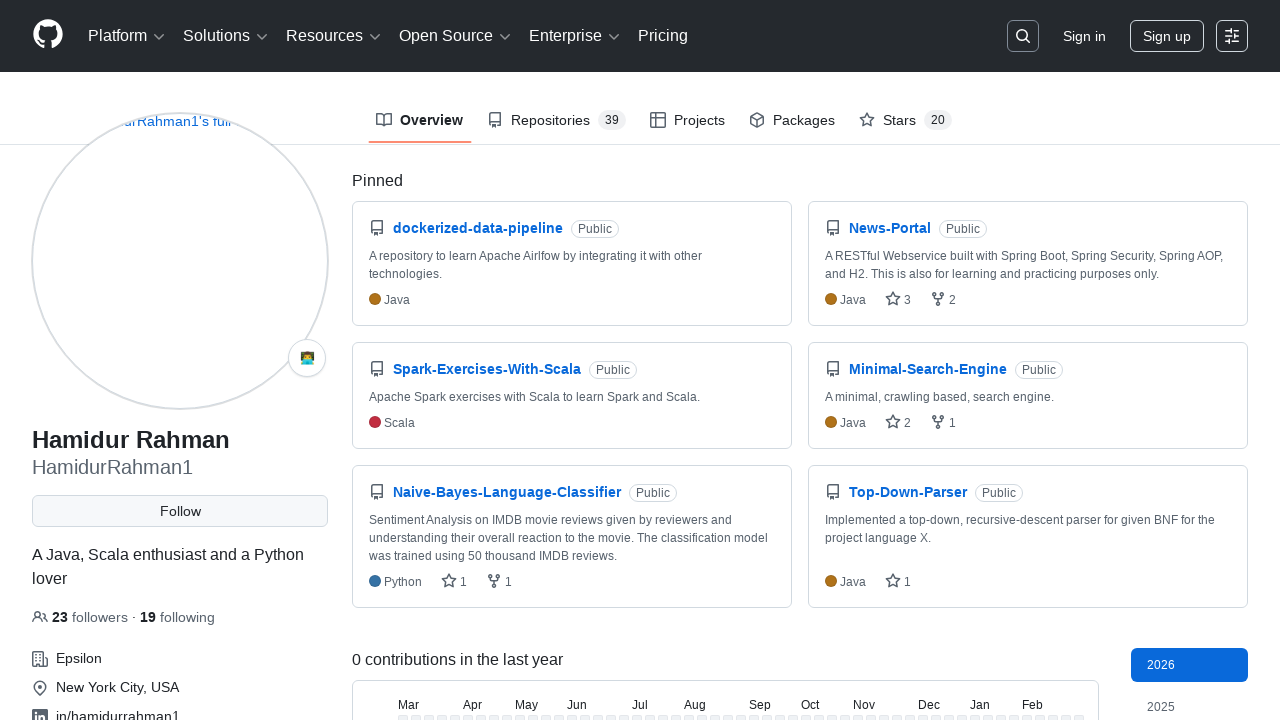

Waited for profile page to fully load (domcontentloaded)
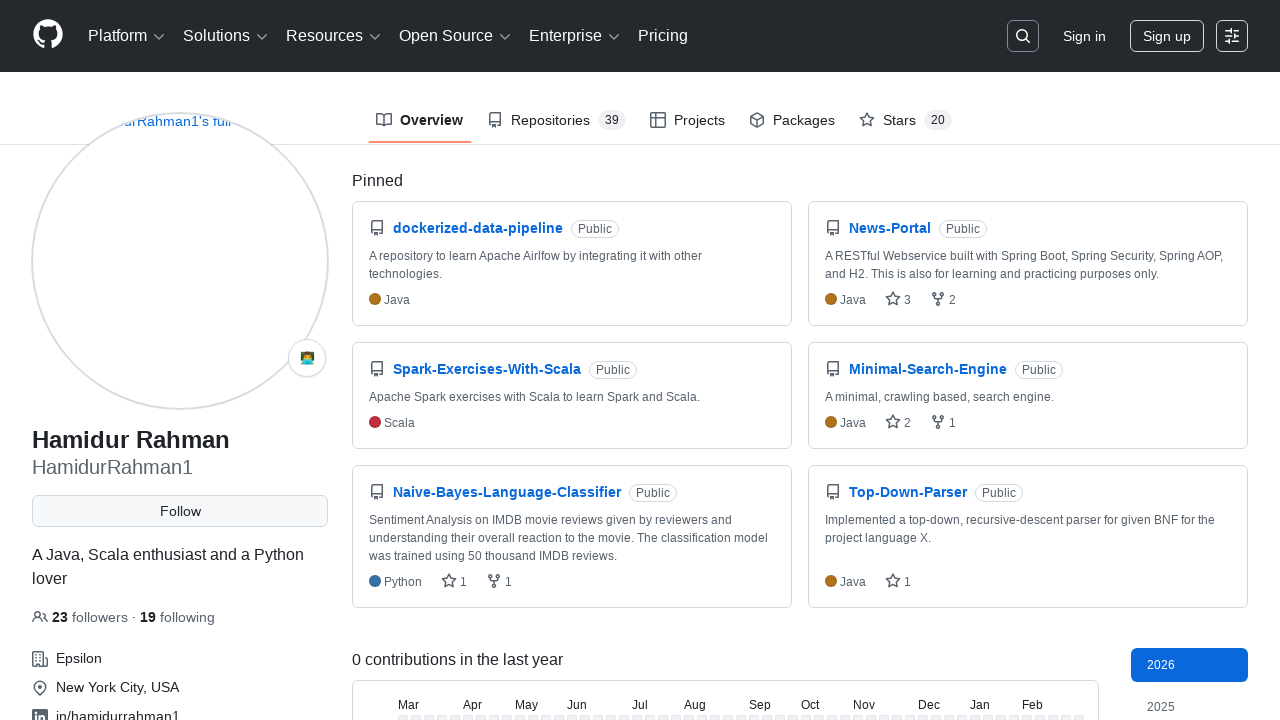

Verified final URL matches expected profile page URL
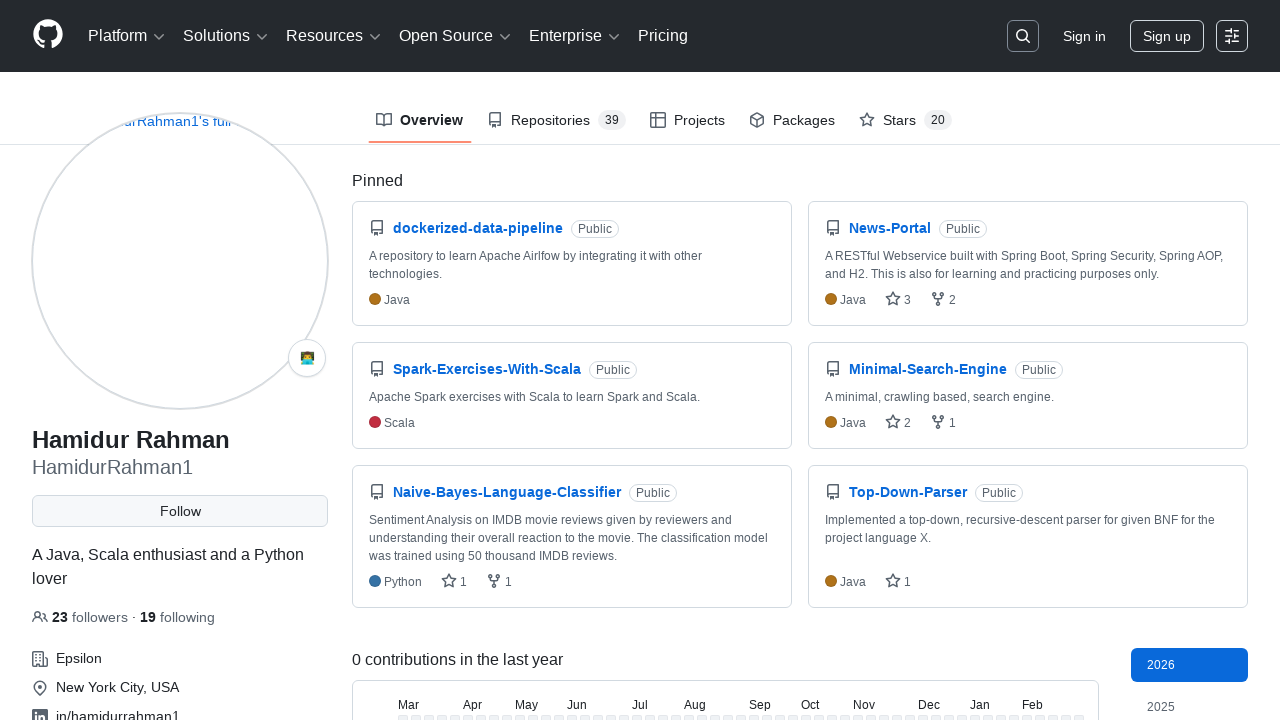

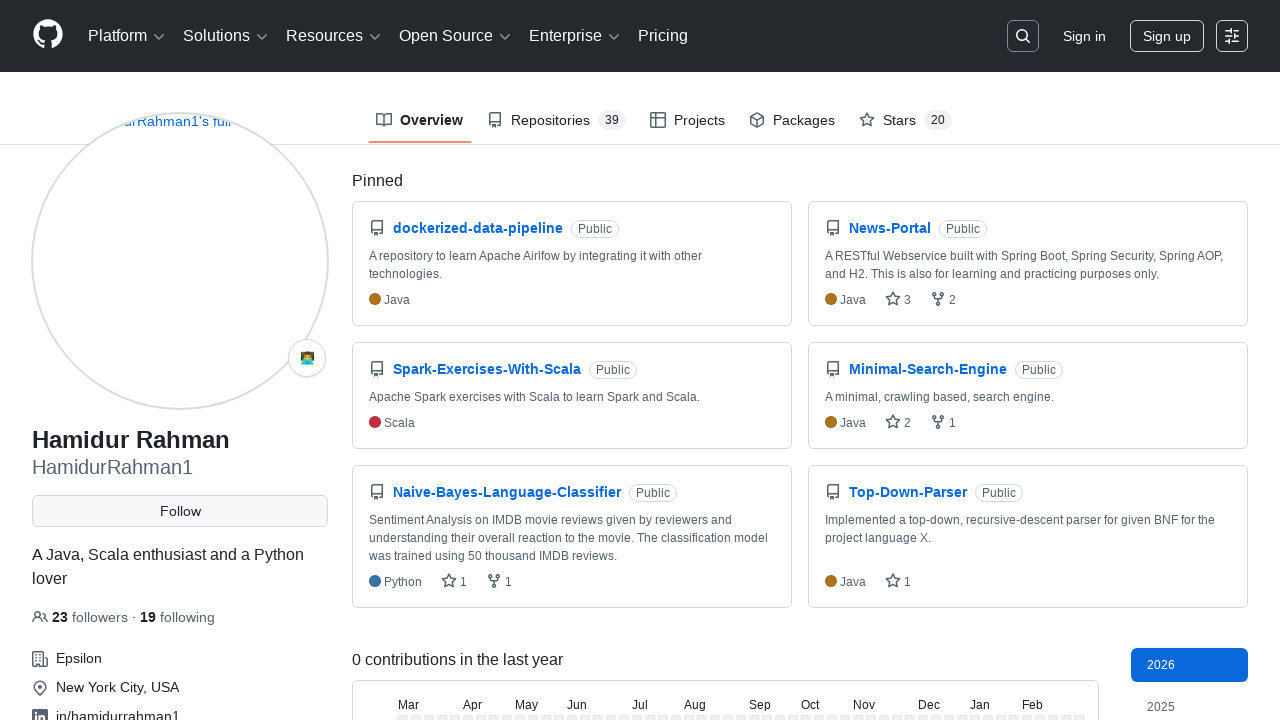